Tests infinite scroll functionality by clicking the link, scrolling down multiple times, and then scrolling back to view the header

Starting URL: https://the-internet.herokuapp.com/

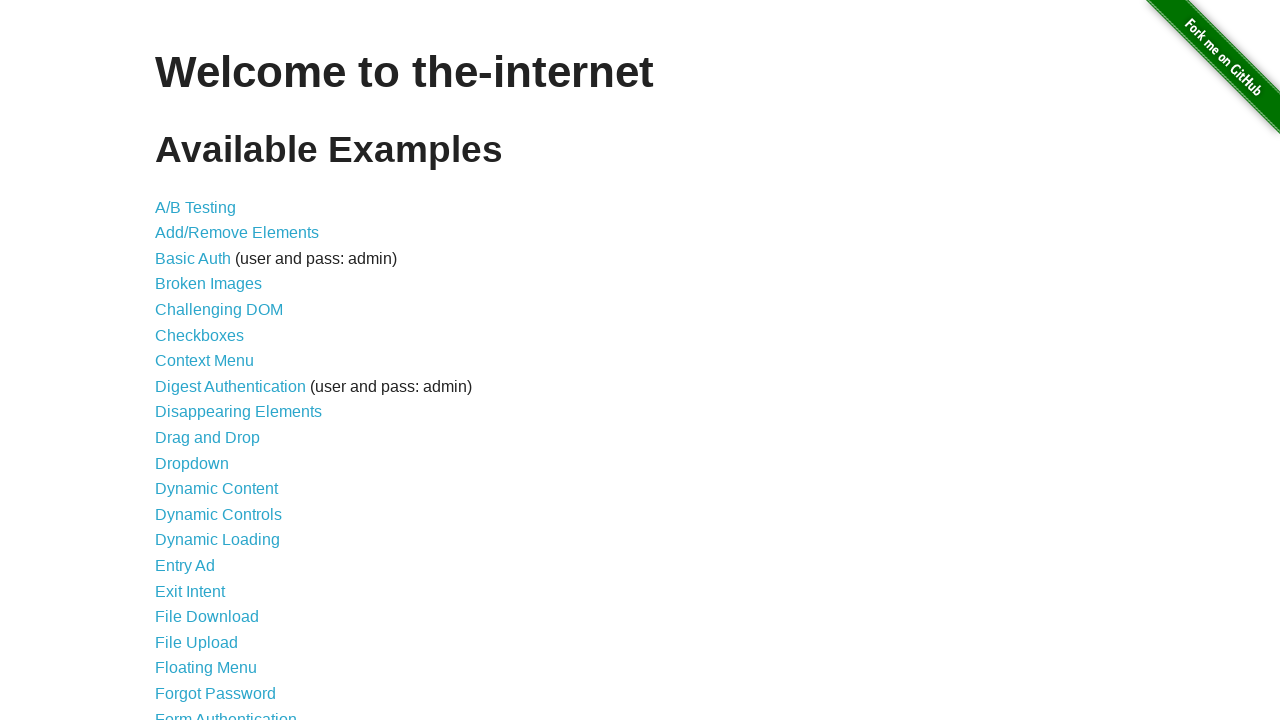

Clicked on the 'Infinite Scroll' link at (201, 360) on text=Infinite Scroll
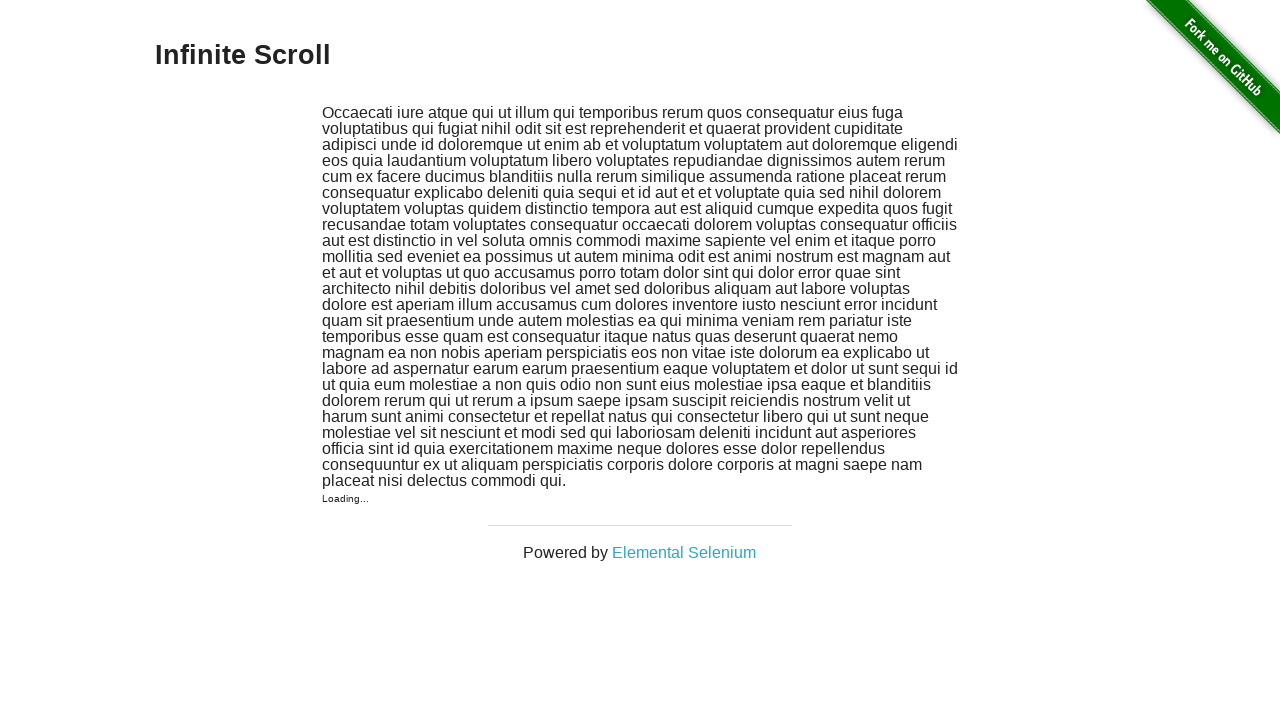

Waited for page to load (networkidle)
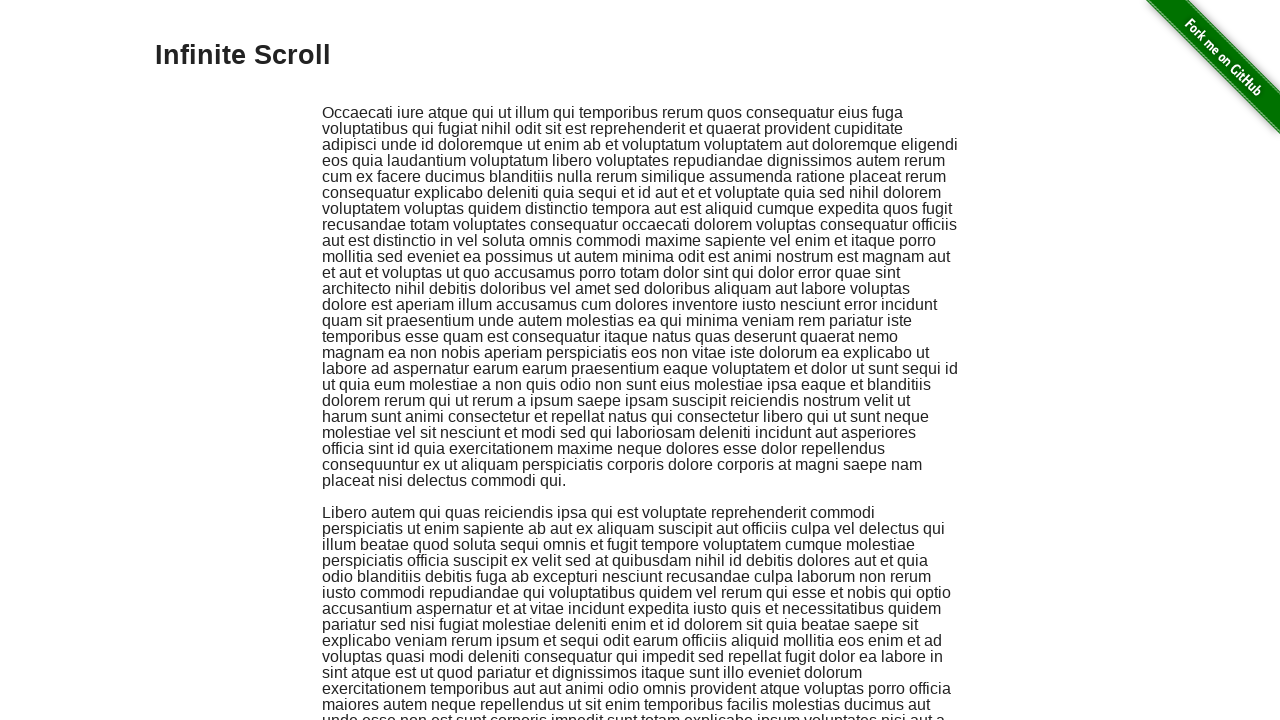

Scrolled down by 500 pixels (iteration 1/10)
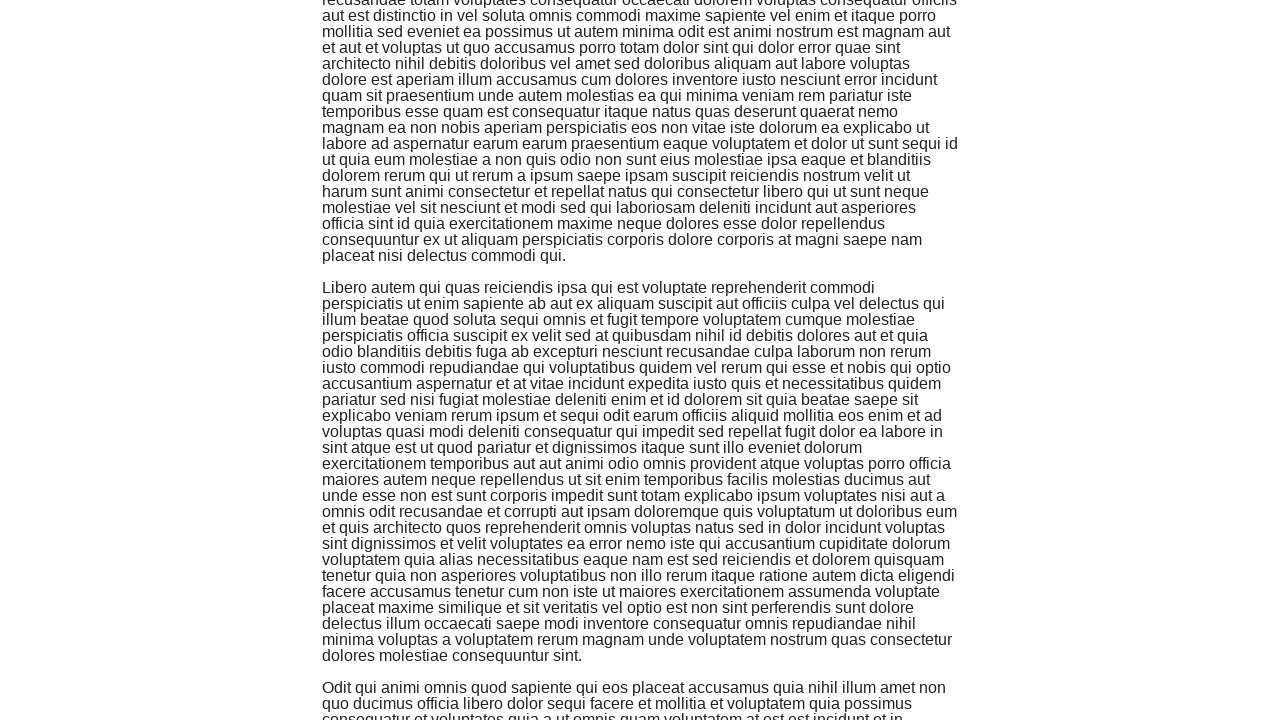

Waited 1 second after scroll (iteration 1/10)
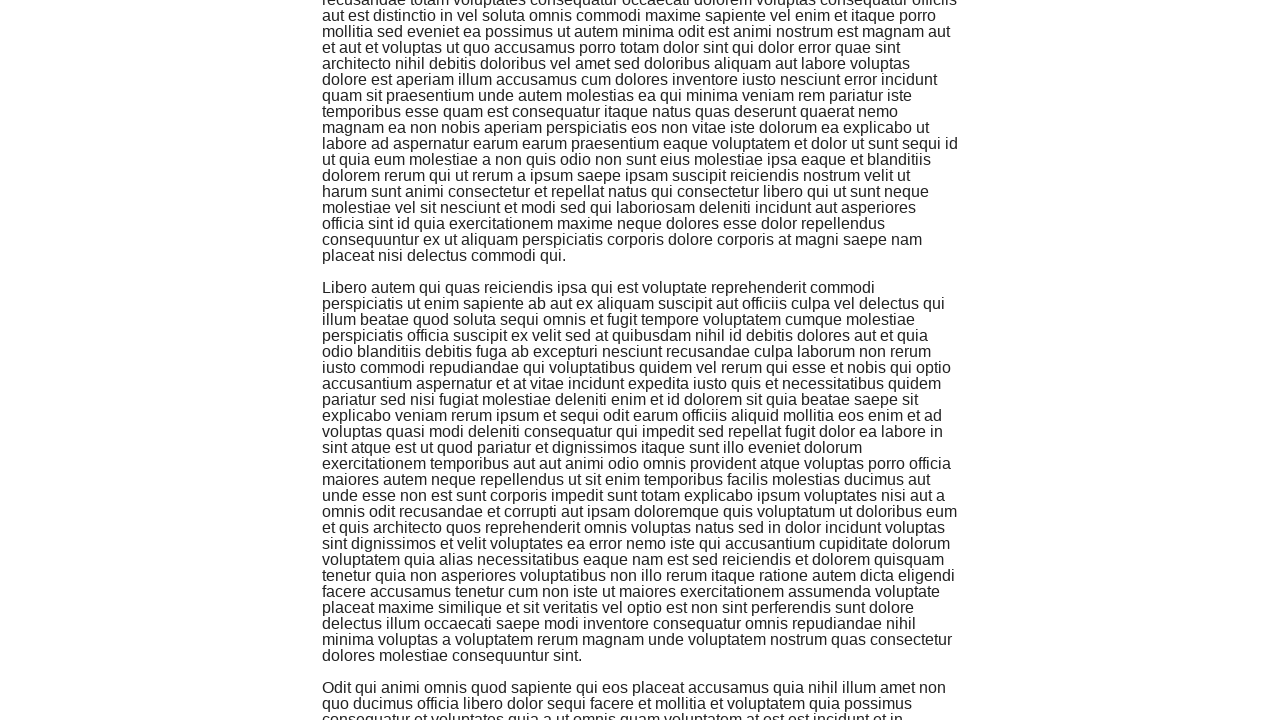

Scrolled down by 500 pixels (iteration 2/10)
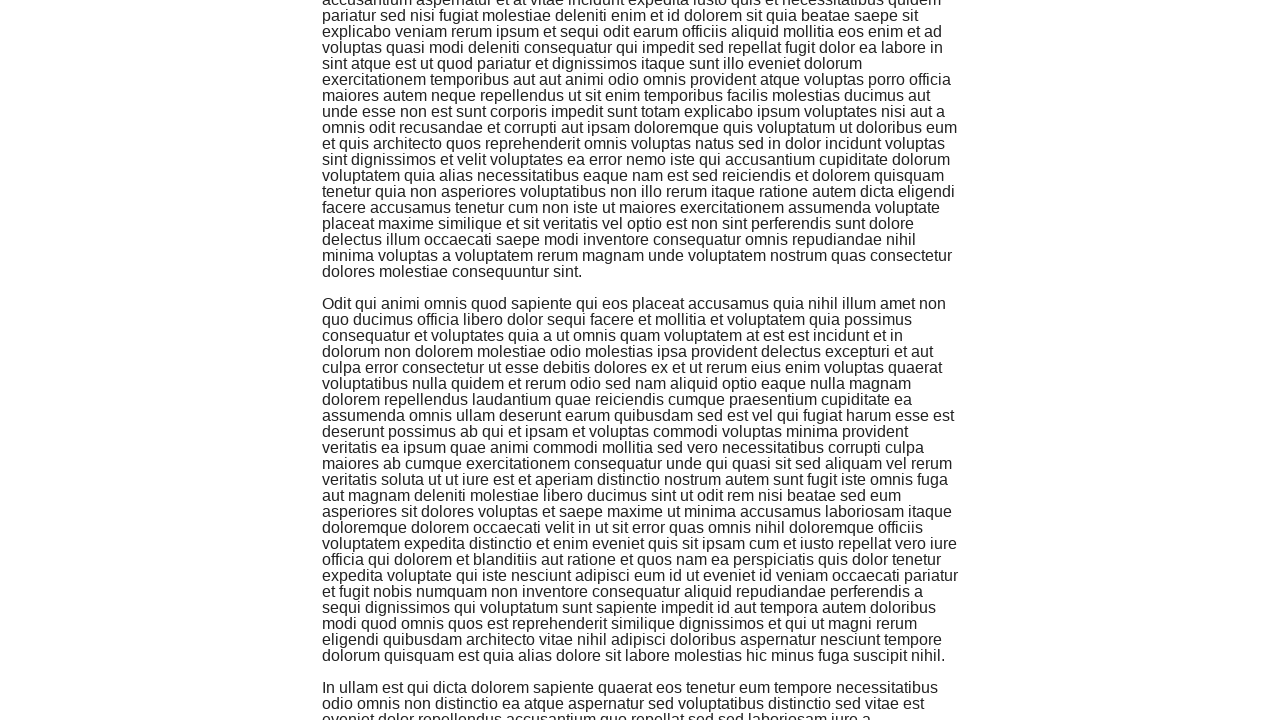

Waited 1 second after scroll (iteration 2/10)
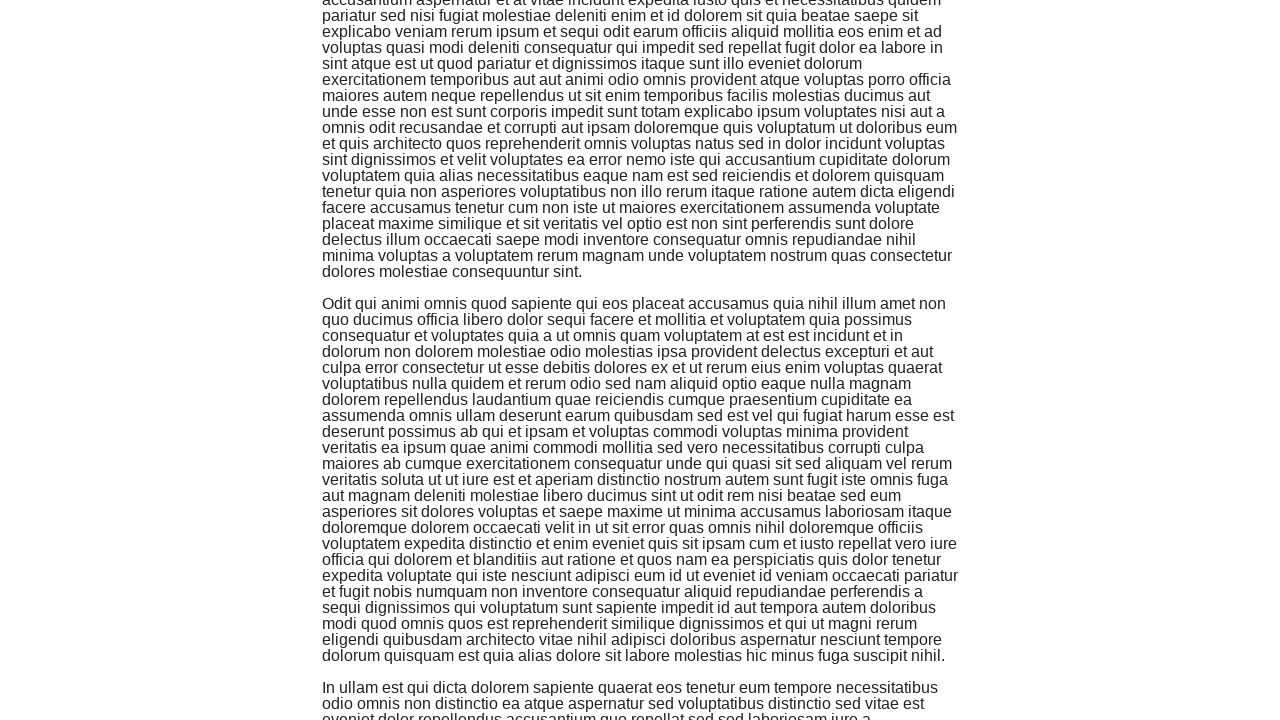

Scrolled down by 500 pixels (iteration 3/10)
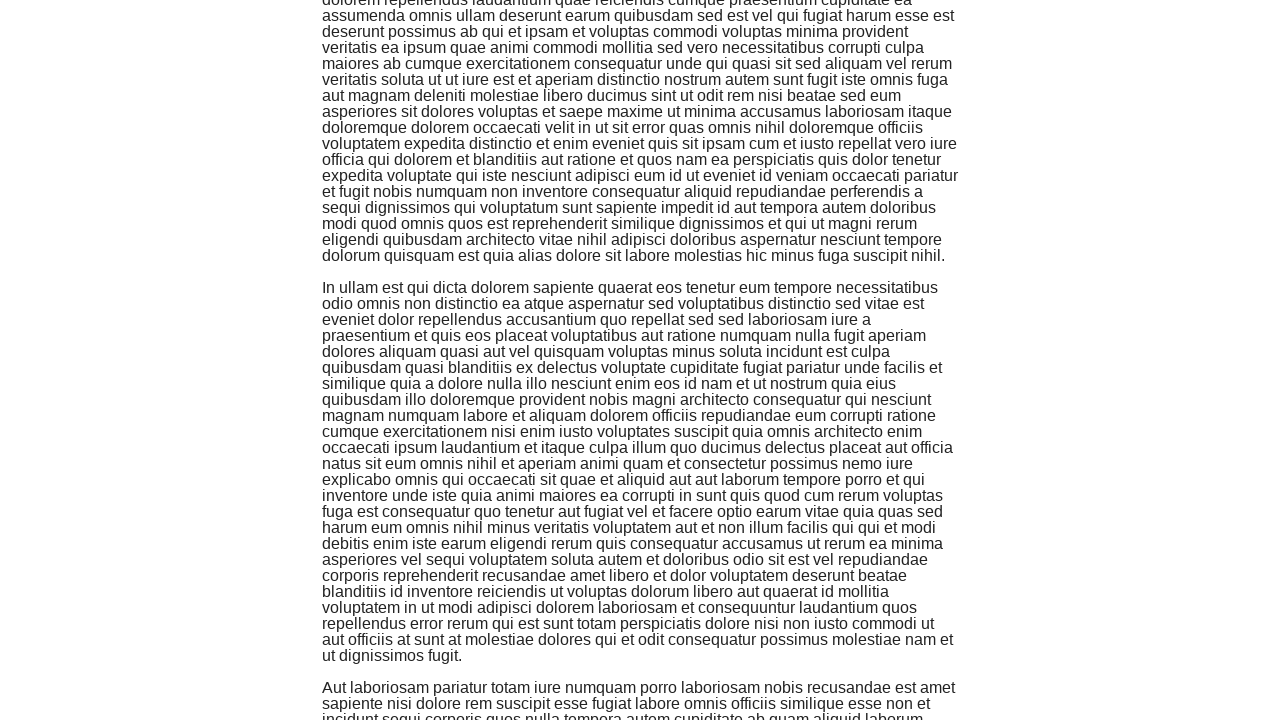

Waited 1 second after scroll (iteration 3/10)
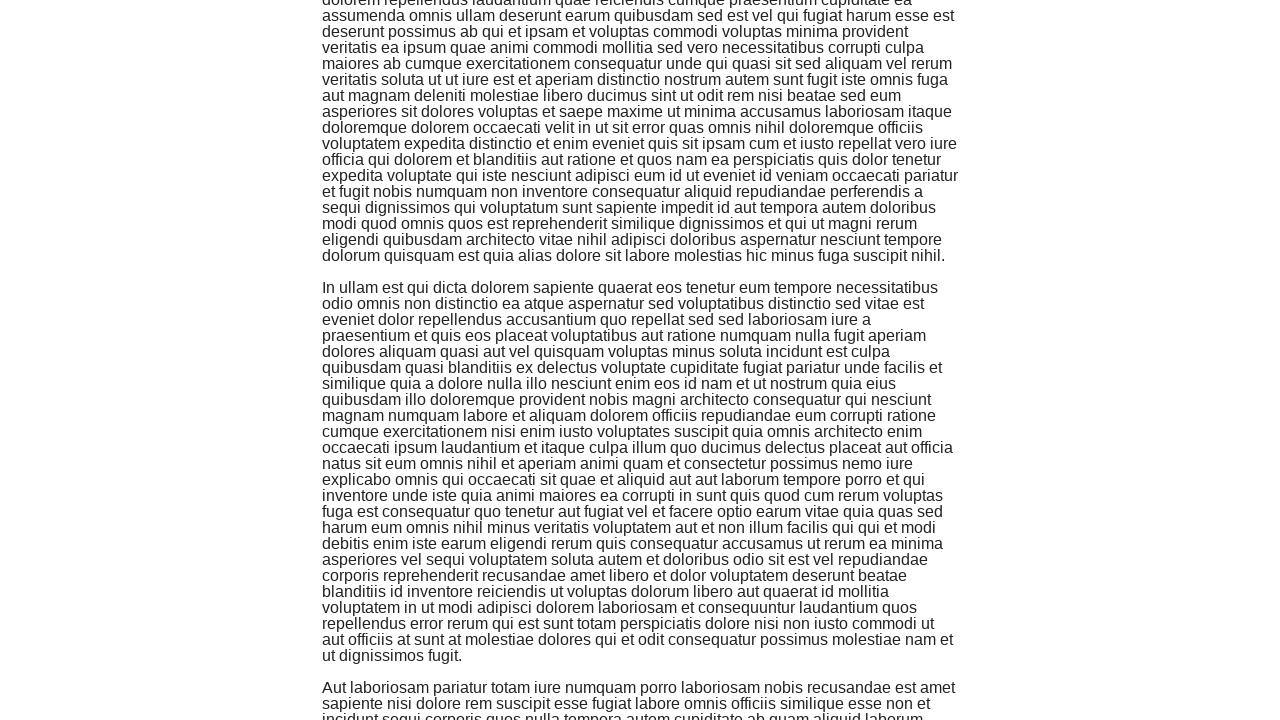

Scrolled down by 500 pixels (iteration 4/10)
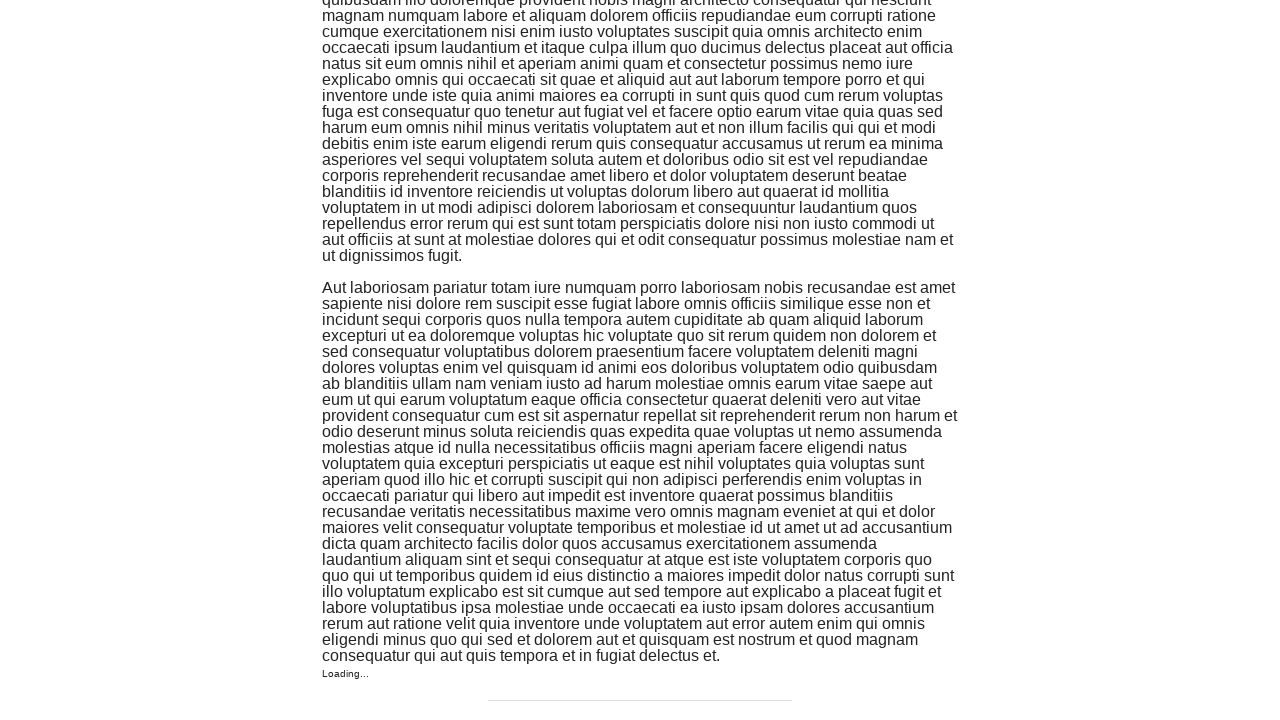

Waited 1 second after scroll (iteration 4/10)
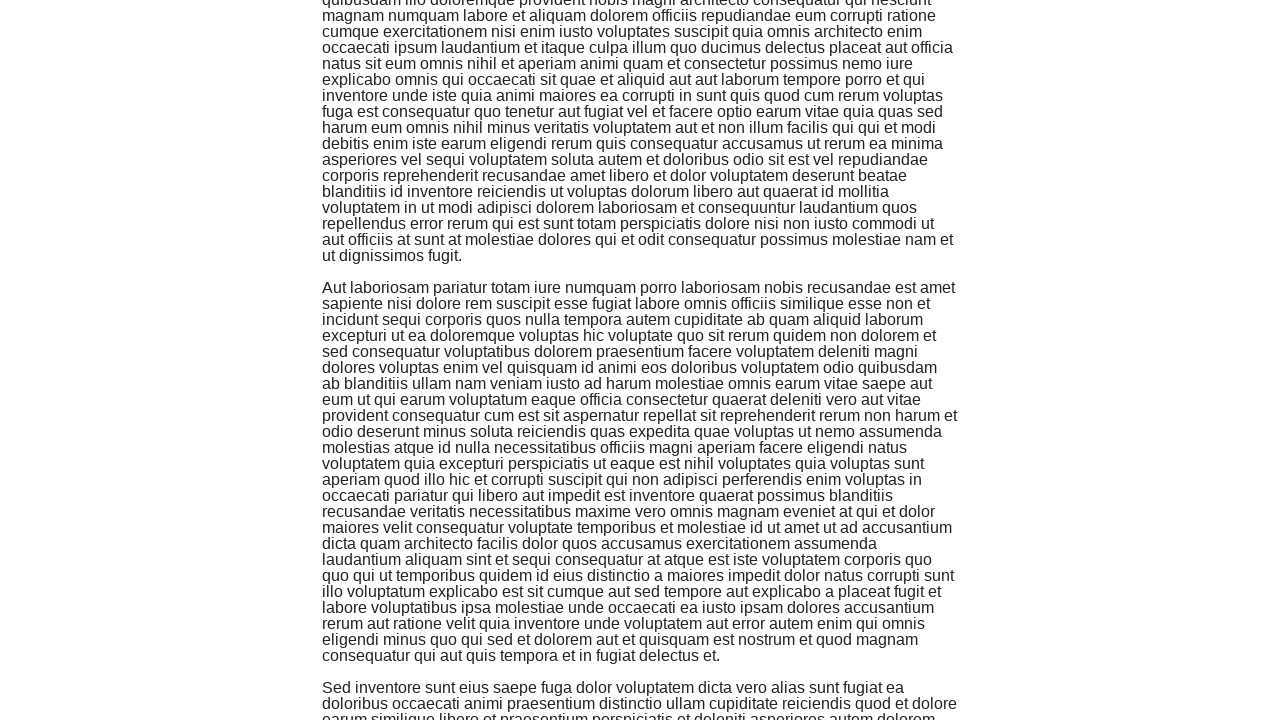

Scrolled down by 500 pixels (iteration 5/10)
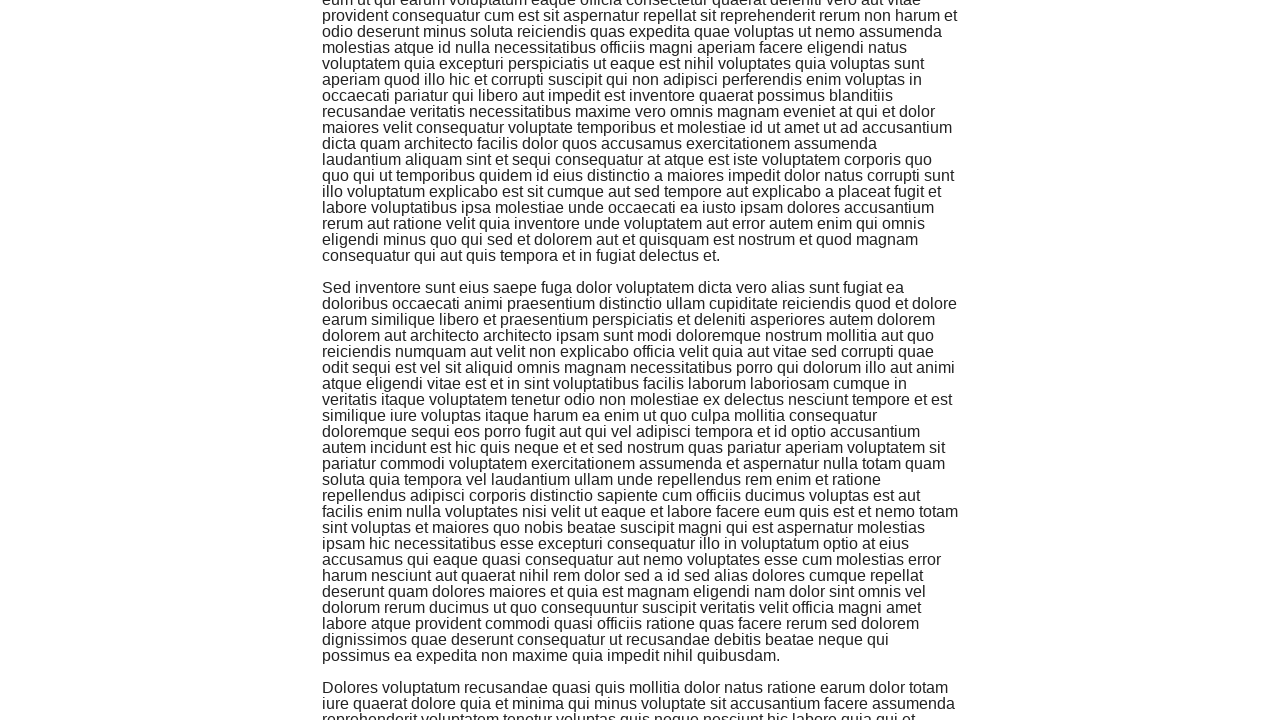

Waited 1 second after scroll (iteration 5/10)
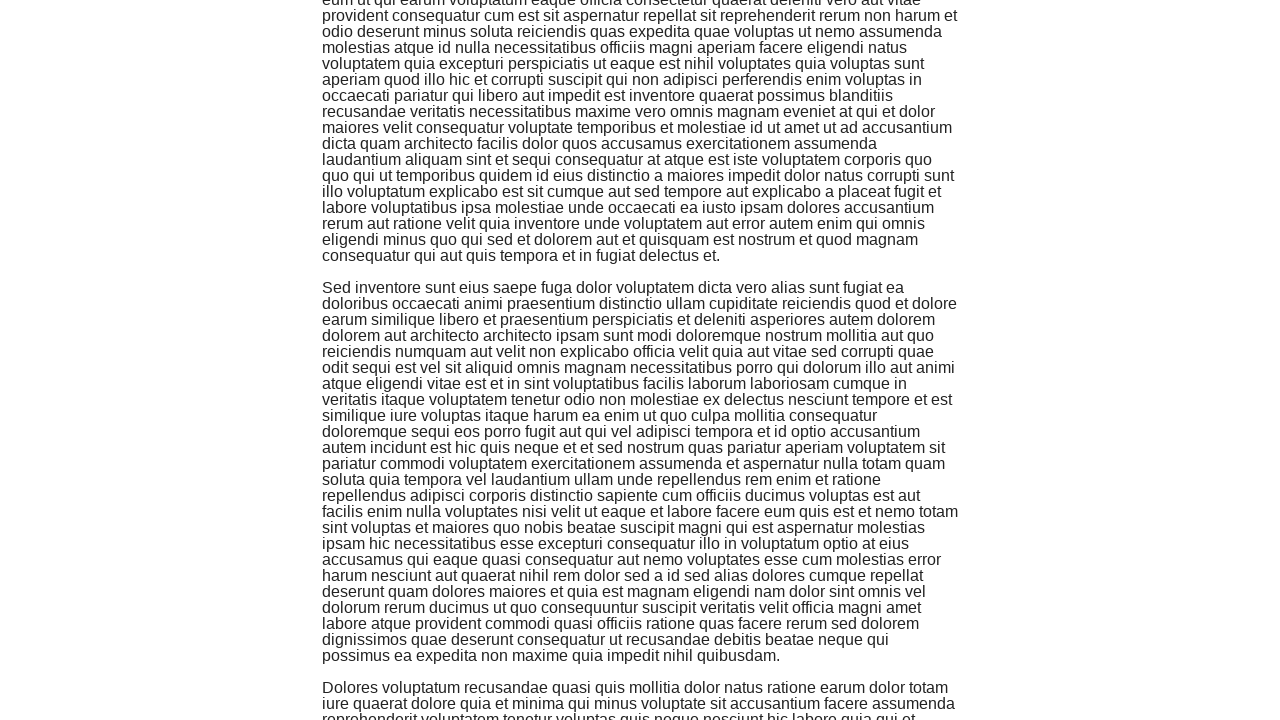

Scrolled down by 500 pixels (iteration 6/10)
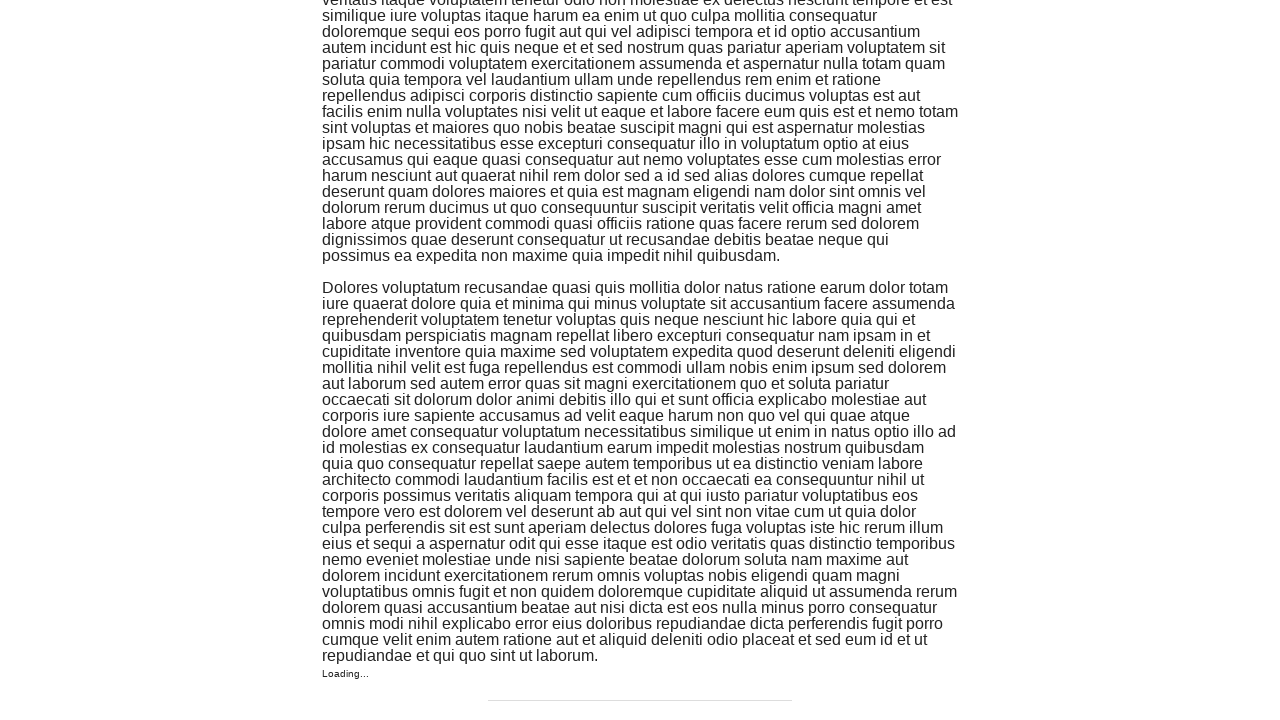

Waited 1 second after scroll (iteration 6/10)
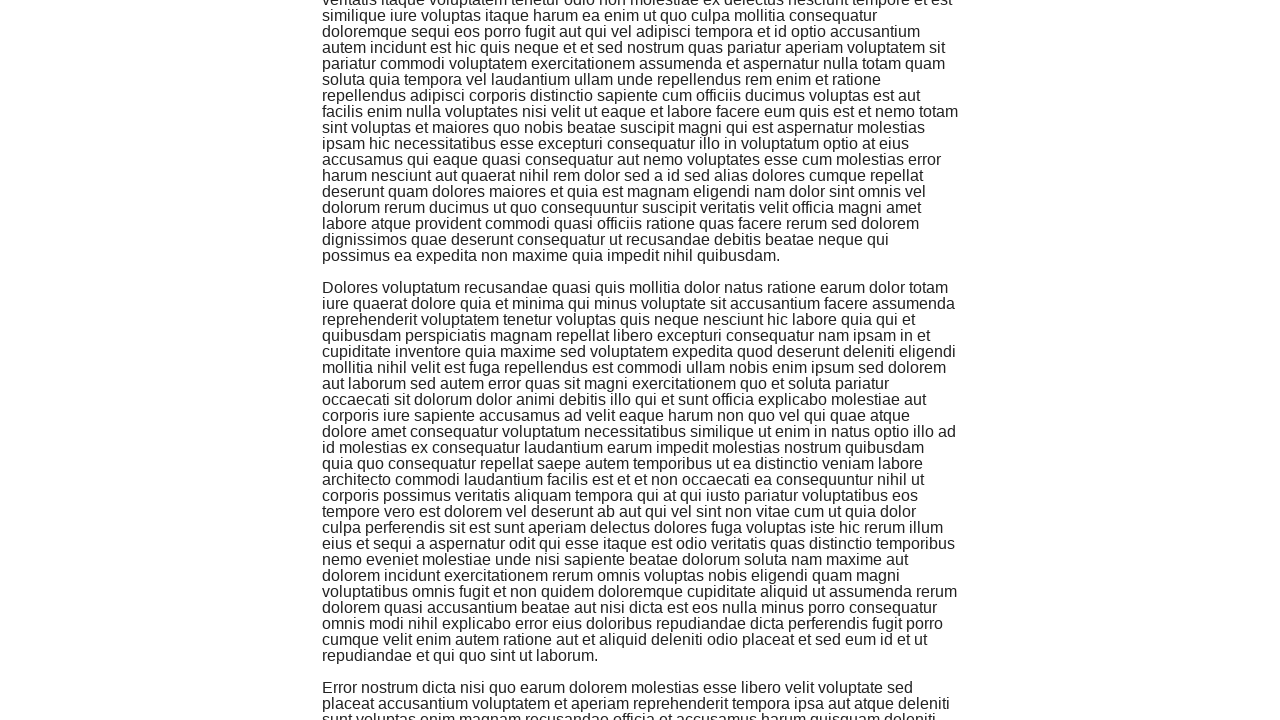

Scrolled down by 500 pixels (iteration 7/10)
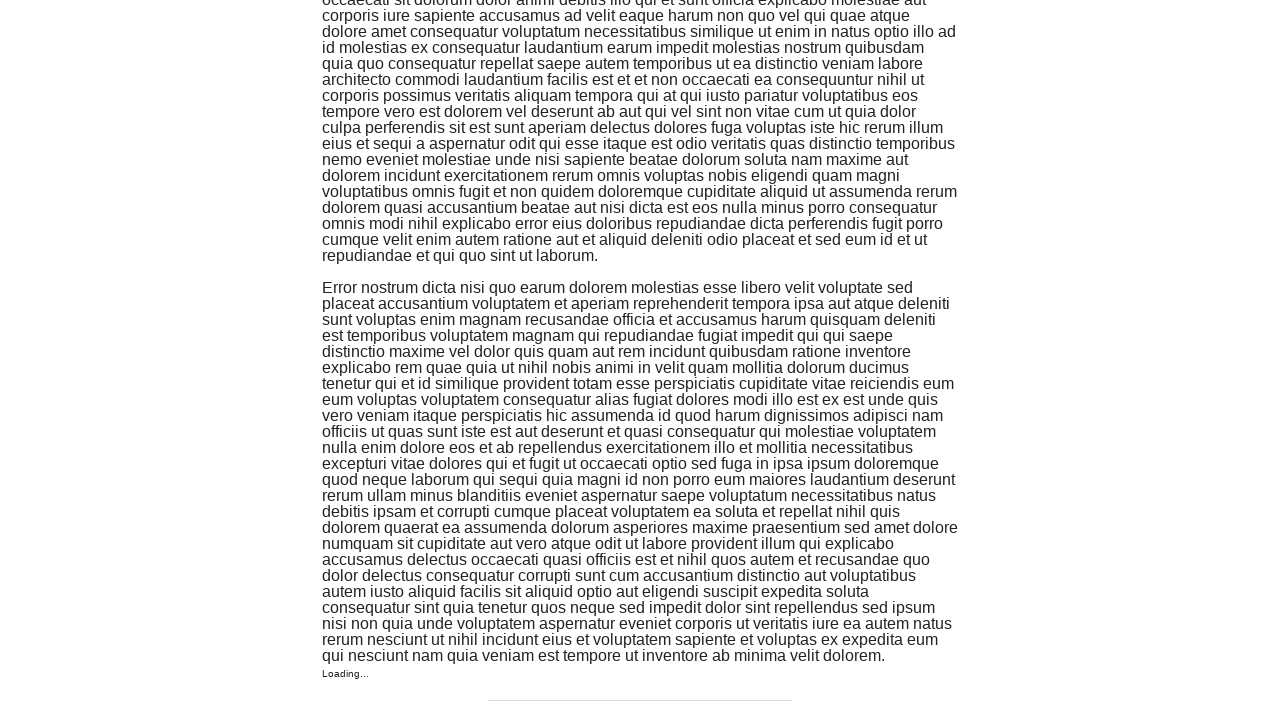

Waited 1 second after scroll (iteration 7/10)
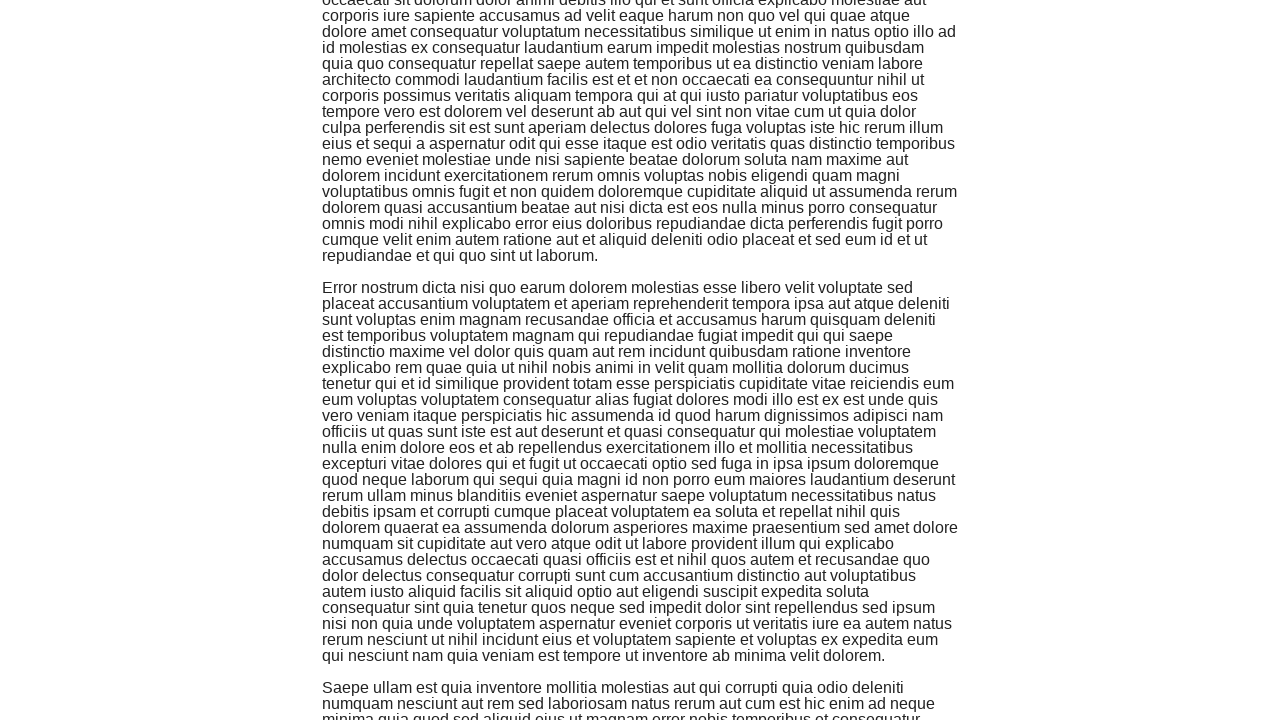

Scrolled down by 500 pixels (iteration 8/10)
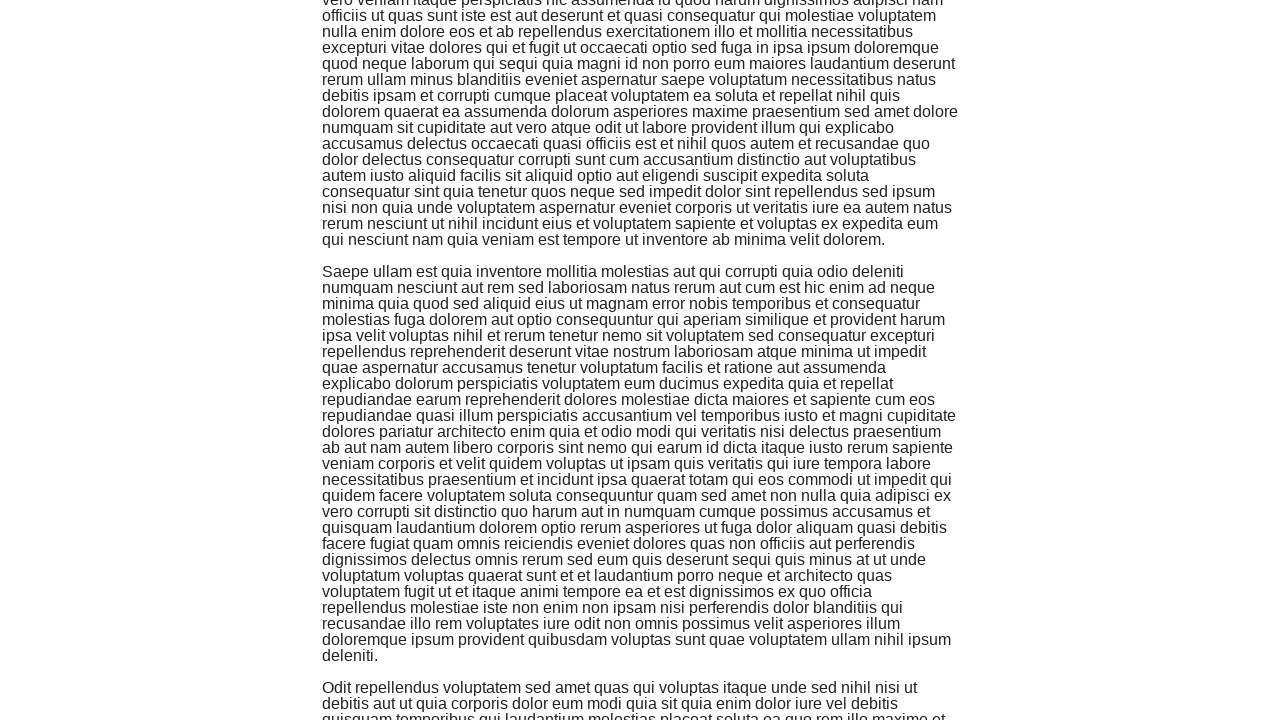

Waited 1 second after scroll (iteration 8/10)
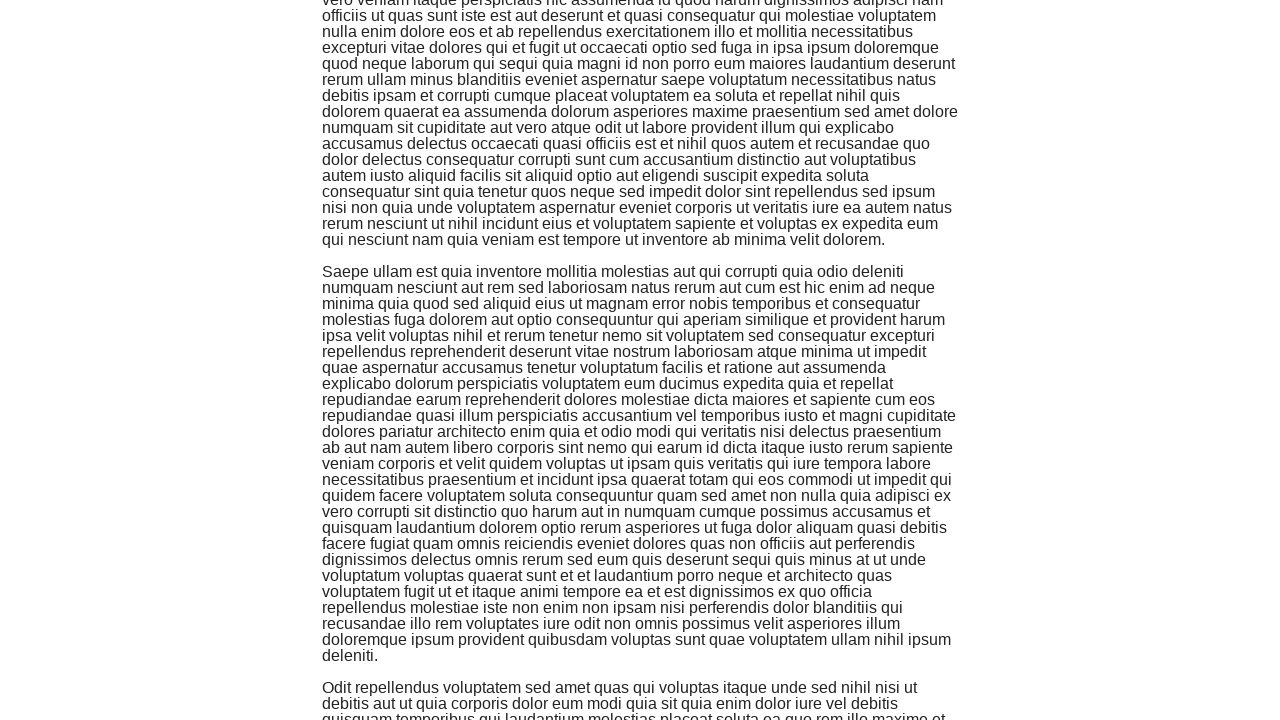

Scrolled down by 500 pixels (iteration 9/10)
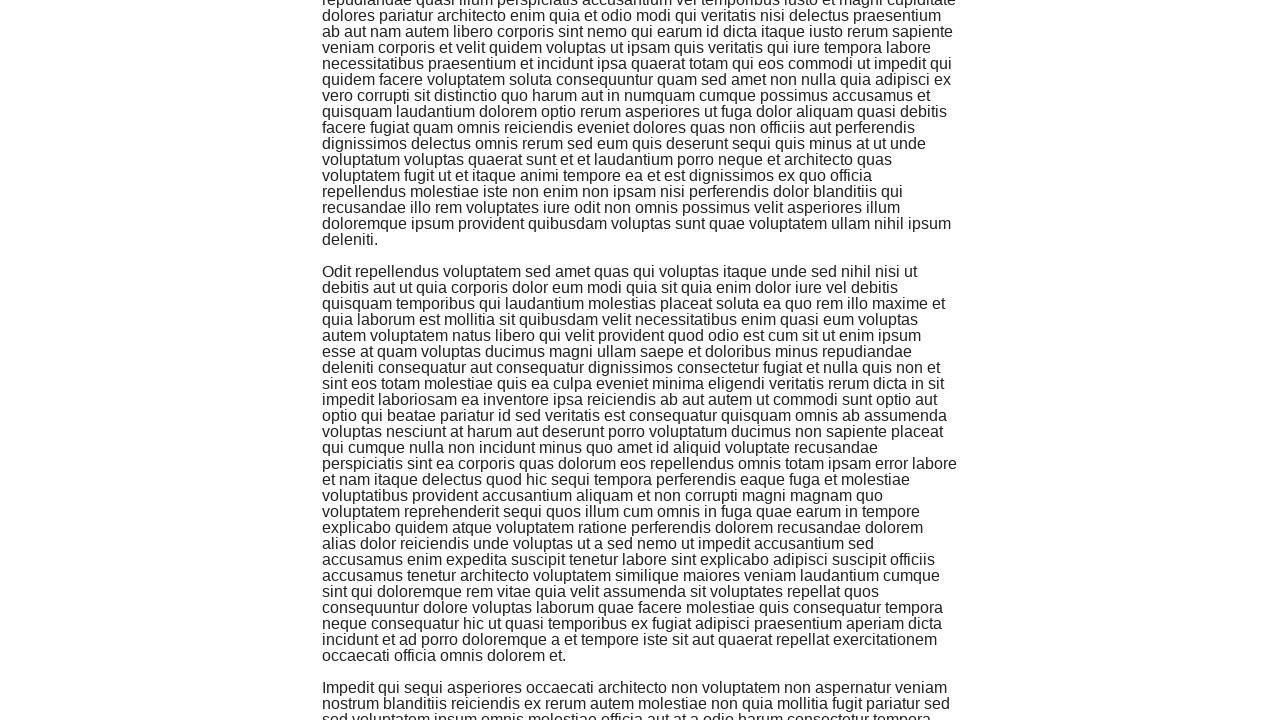

Waited 1 second after scroll (iteration 9/10)
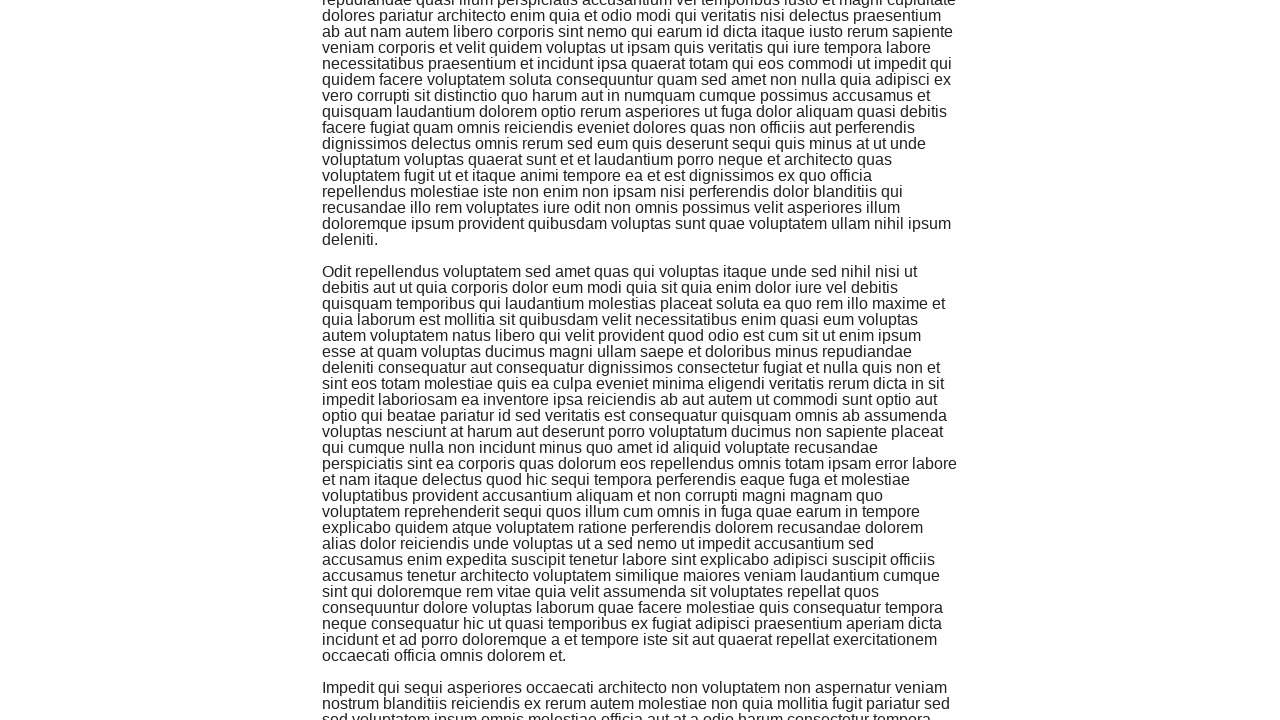

Scrolled down by 500 pixels (iteration 10/10)
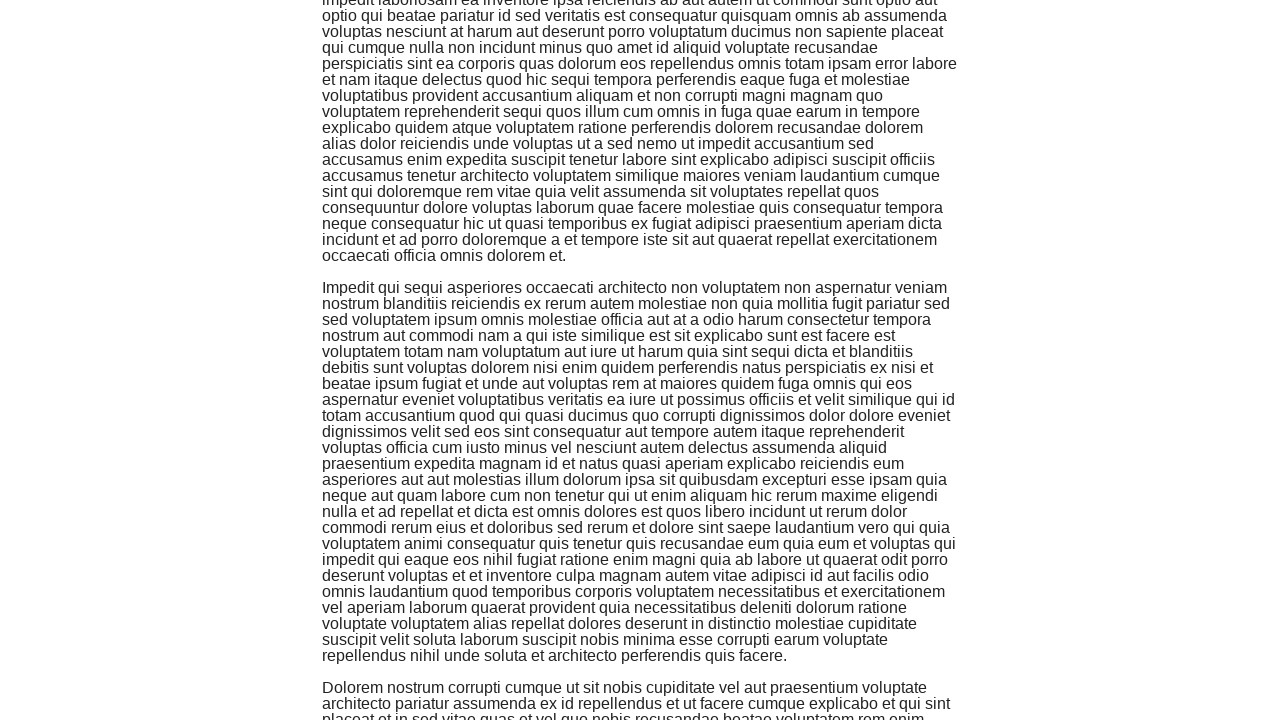

Waited 1 second after scroll (iteration 10/10)
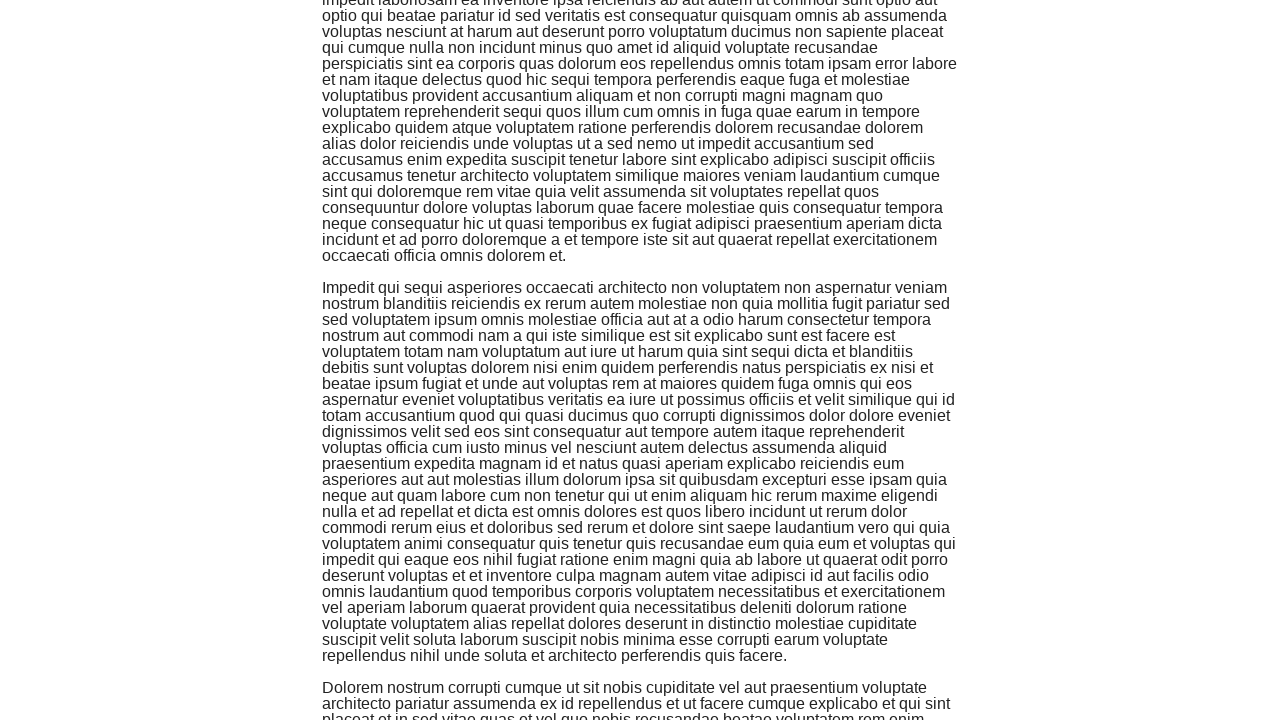

Located the 'Infinite Scroll' header element
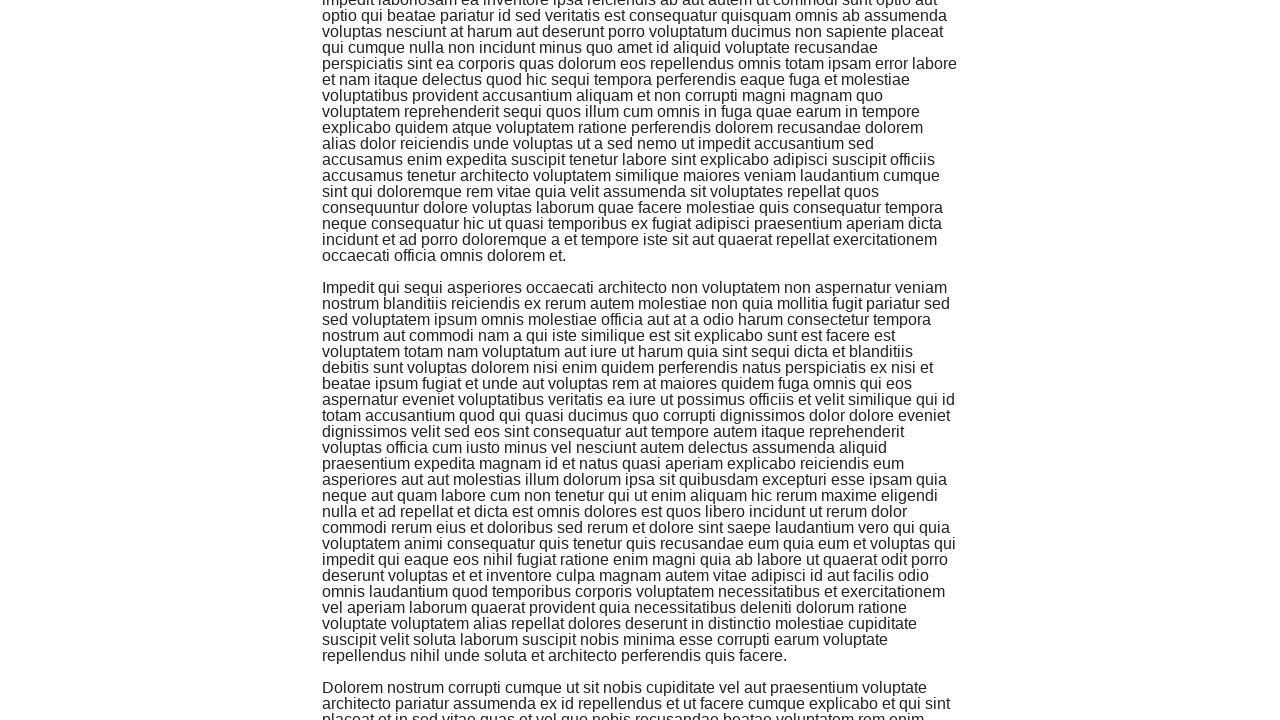

Scrolled back to view the 'Infinite Scroll' header
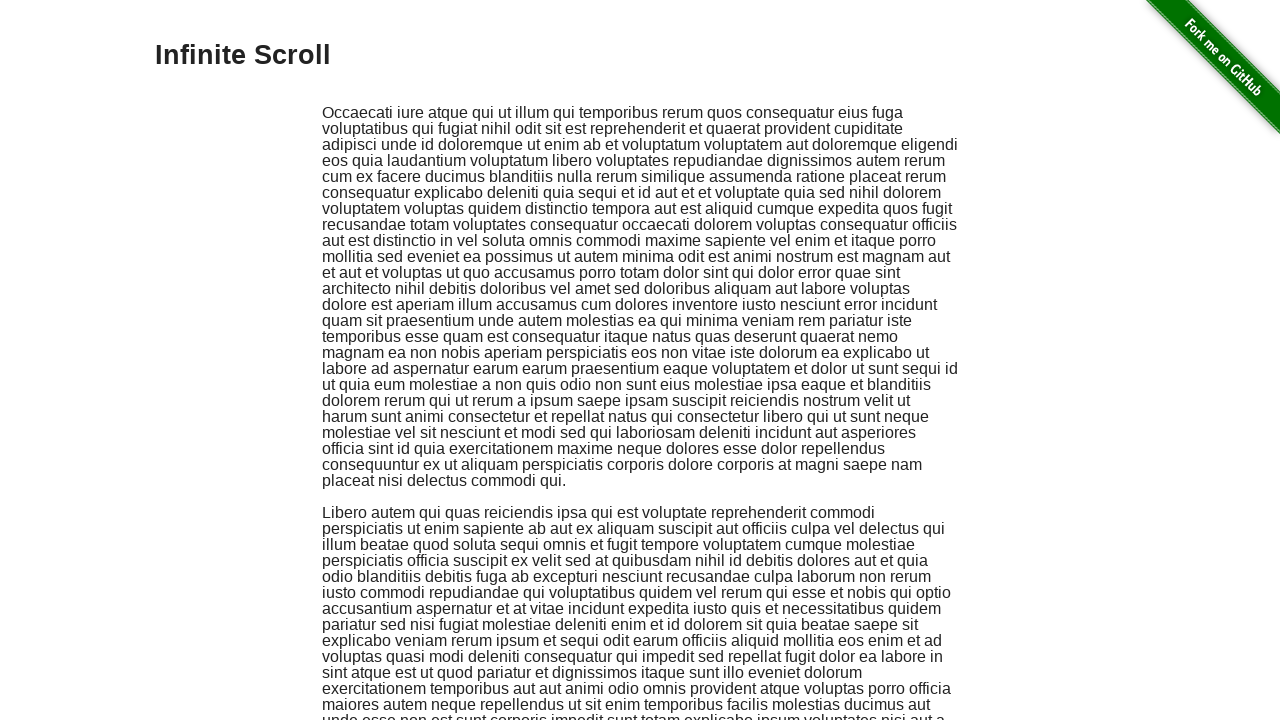

Waited 3 seconds to see the result
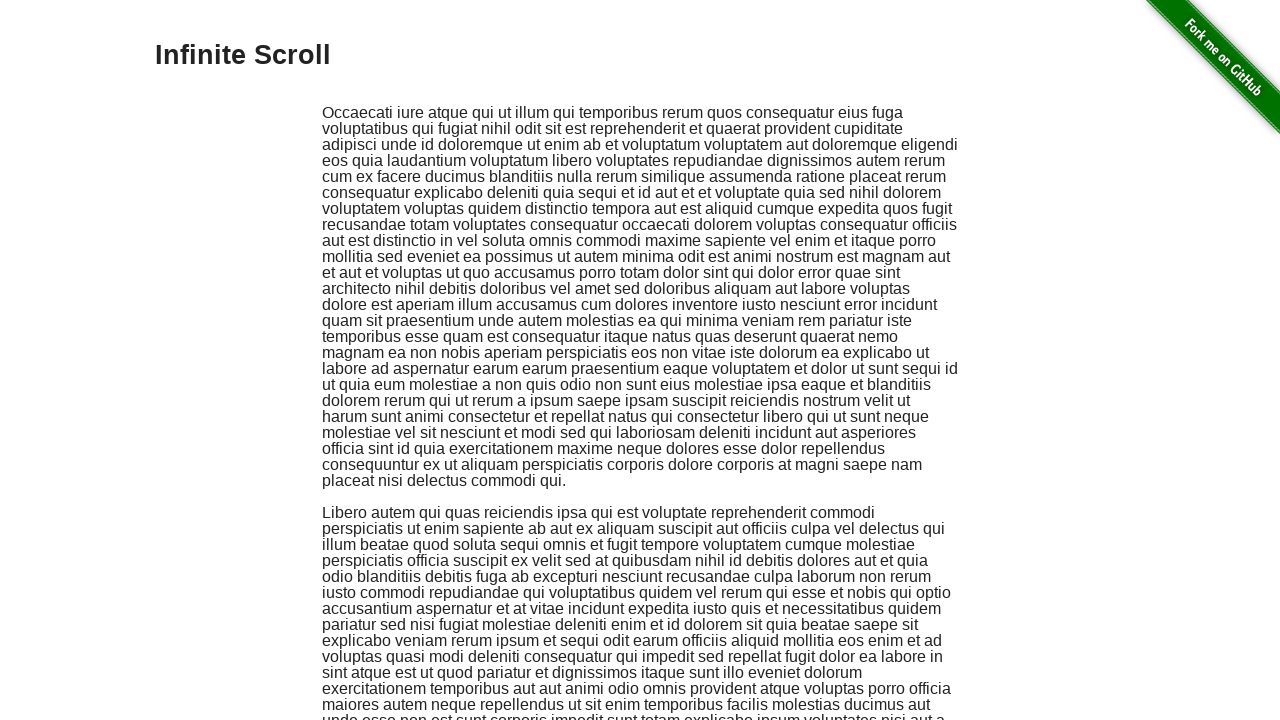

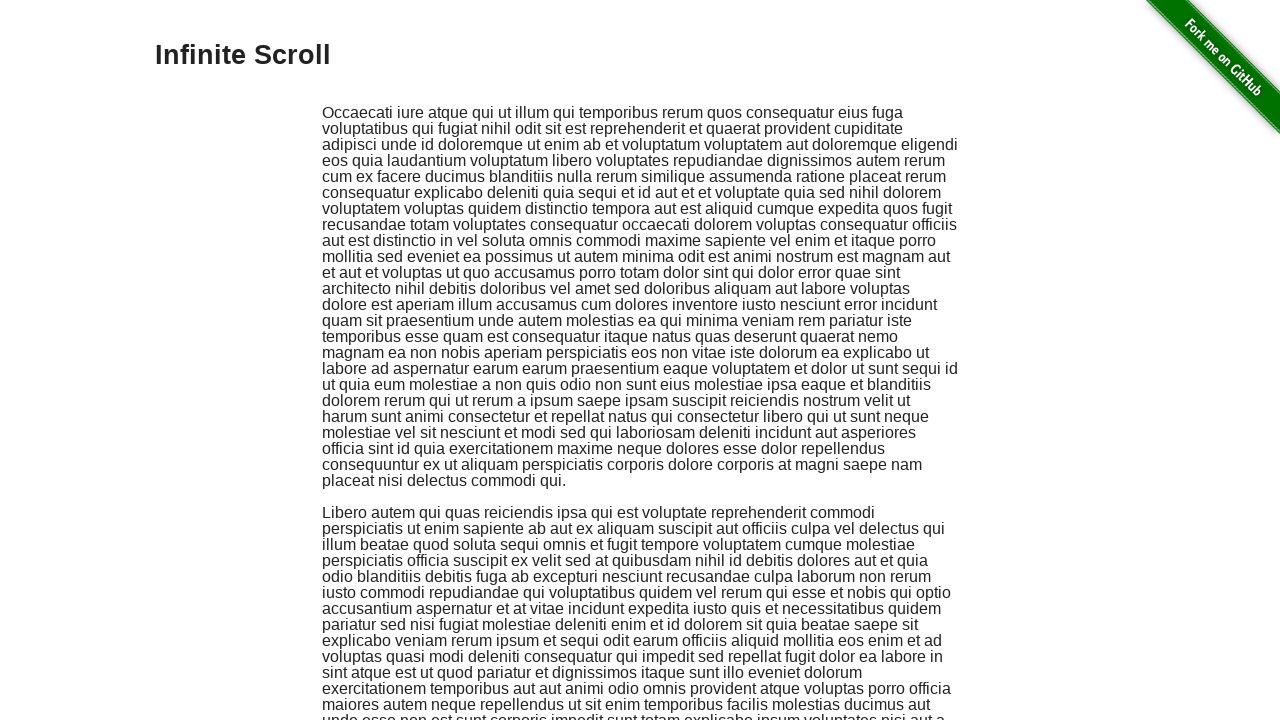